Tests copy and paste functionality by entering text in an input field, selecting all text, copying it, and pasting into a textarea field

Starting URL: https://bonigarcia.dev/selenium-webdriver-java/web-form

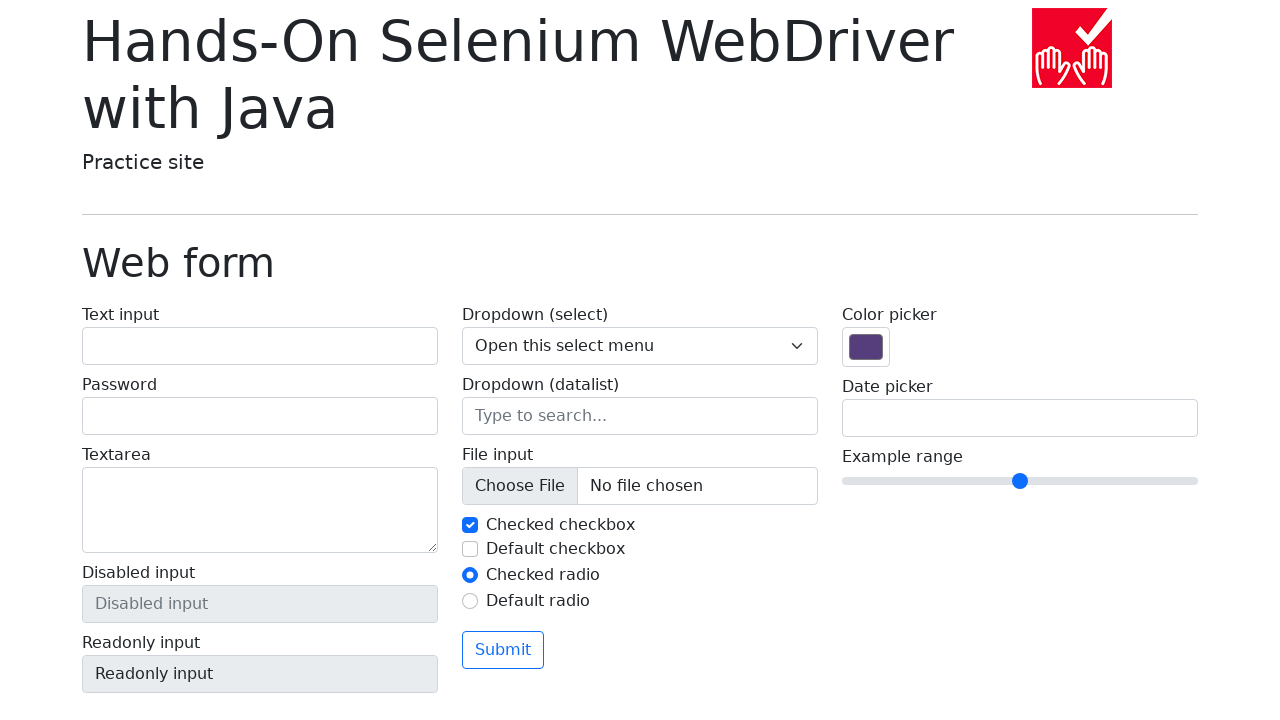

Located input text field with name 'my-text'
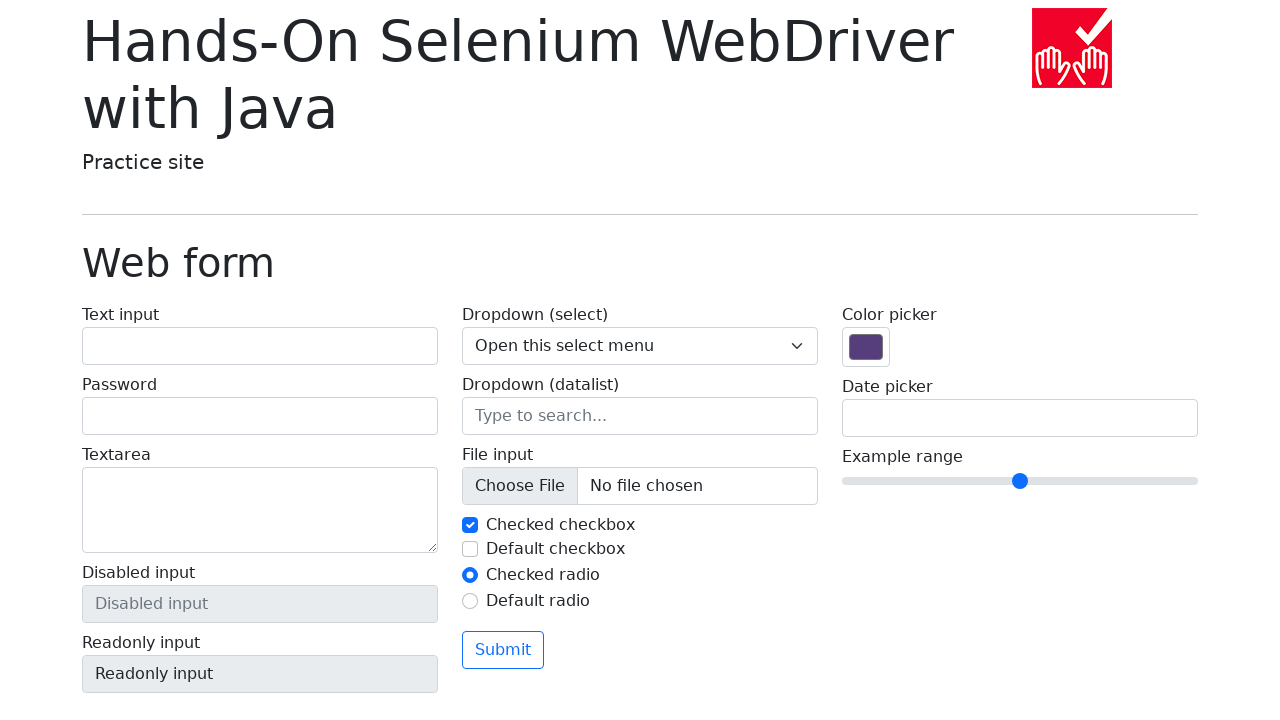

Located textarea field with name 'my-textarea'
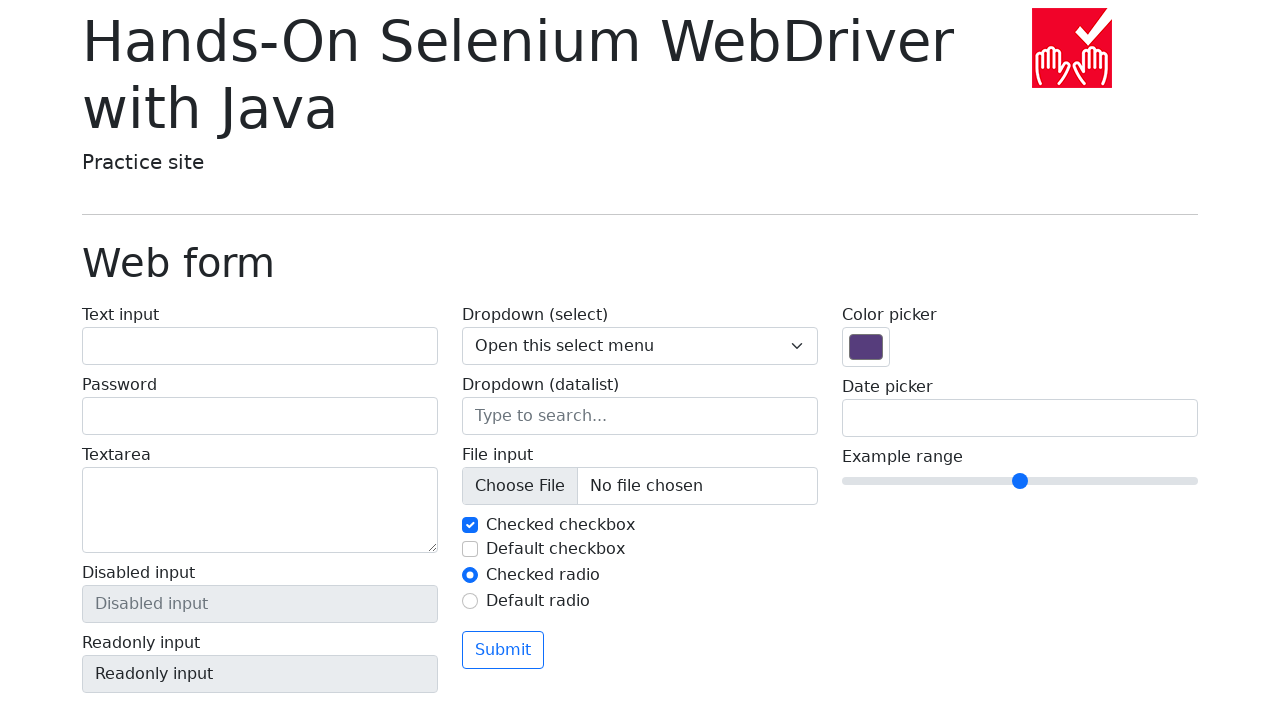

Filled input field with 'Hello world' on input[name='my-text']
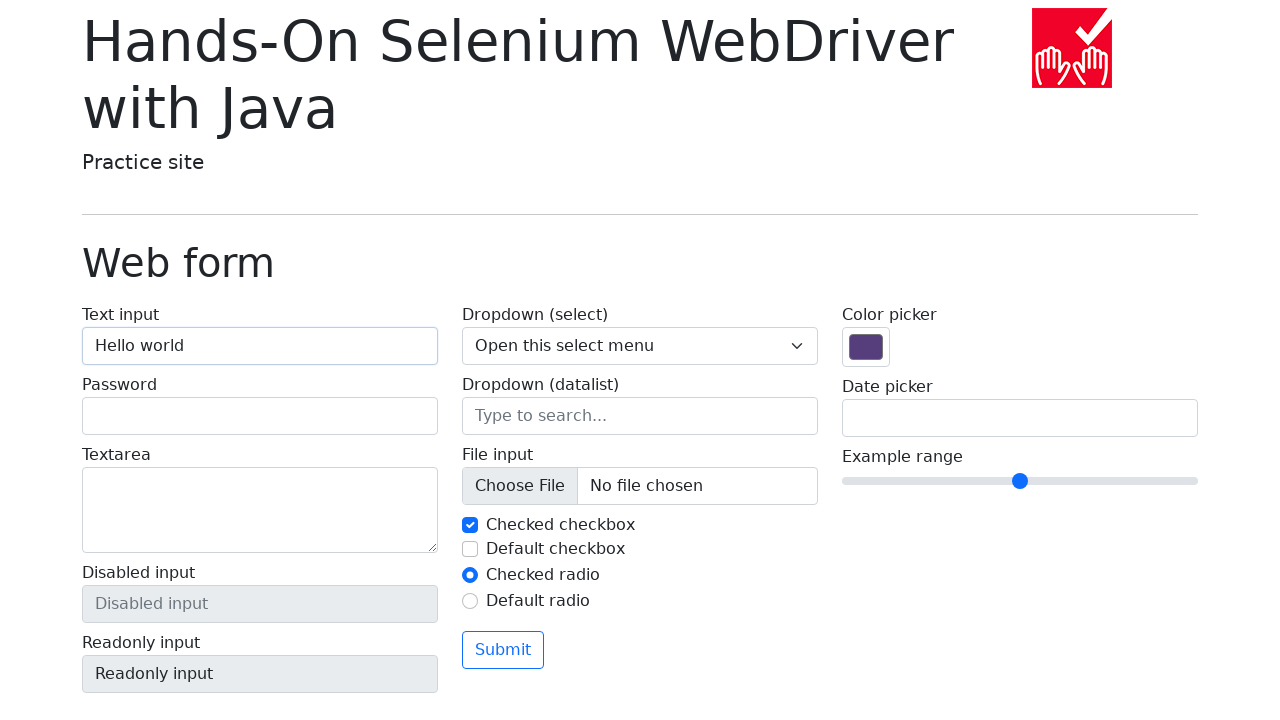

Focused on input field on input[name='my-text']
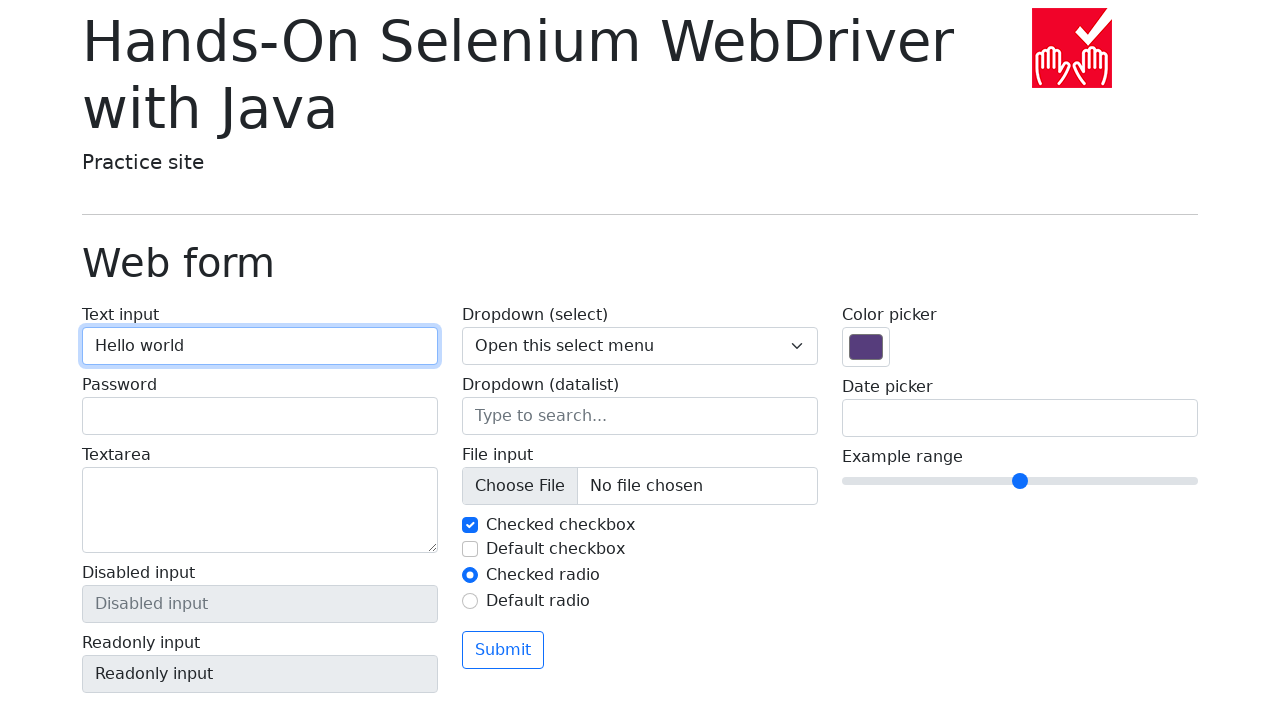

Selected all text in input field with Ctrl+A
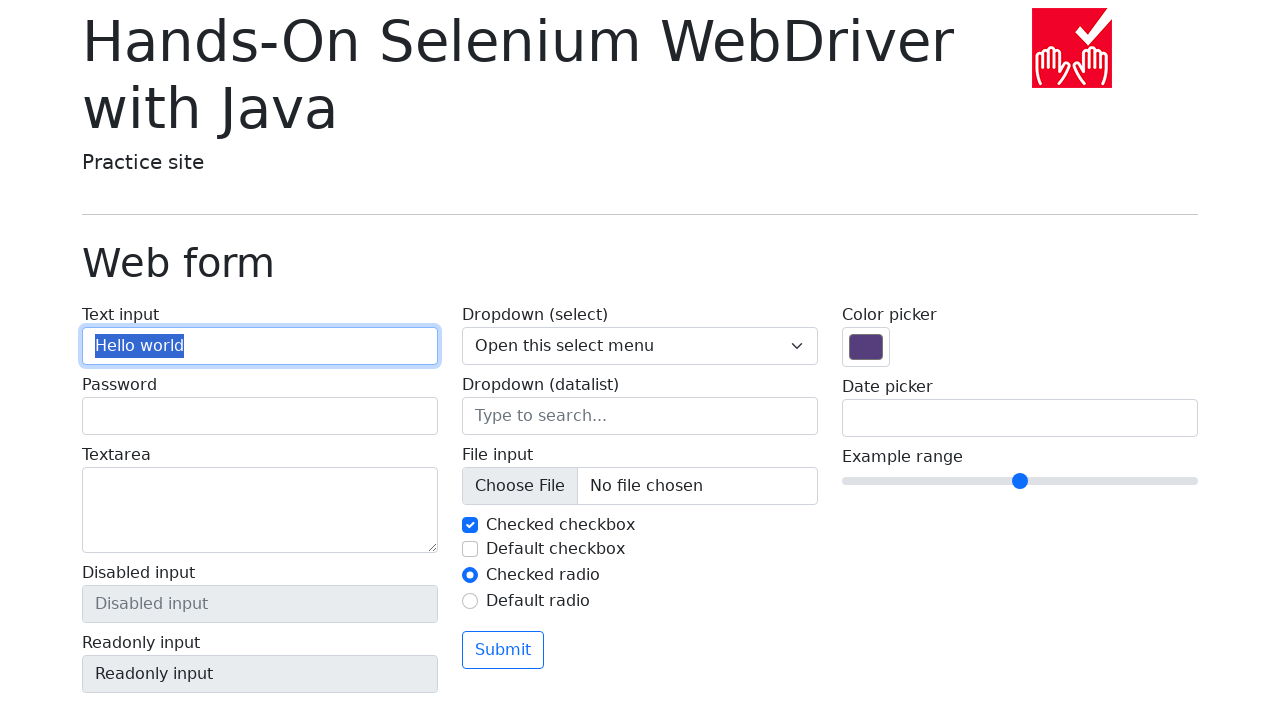

Copied selected text with Ctrl+C
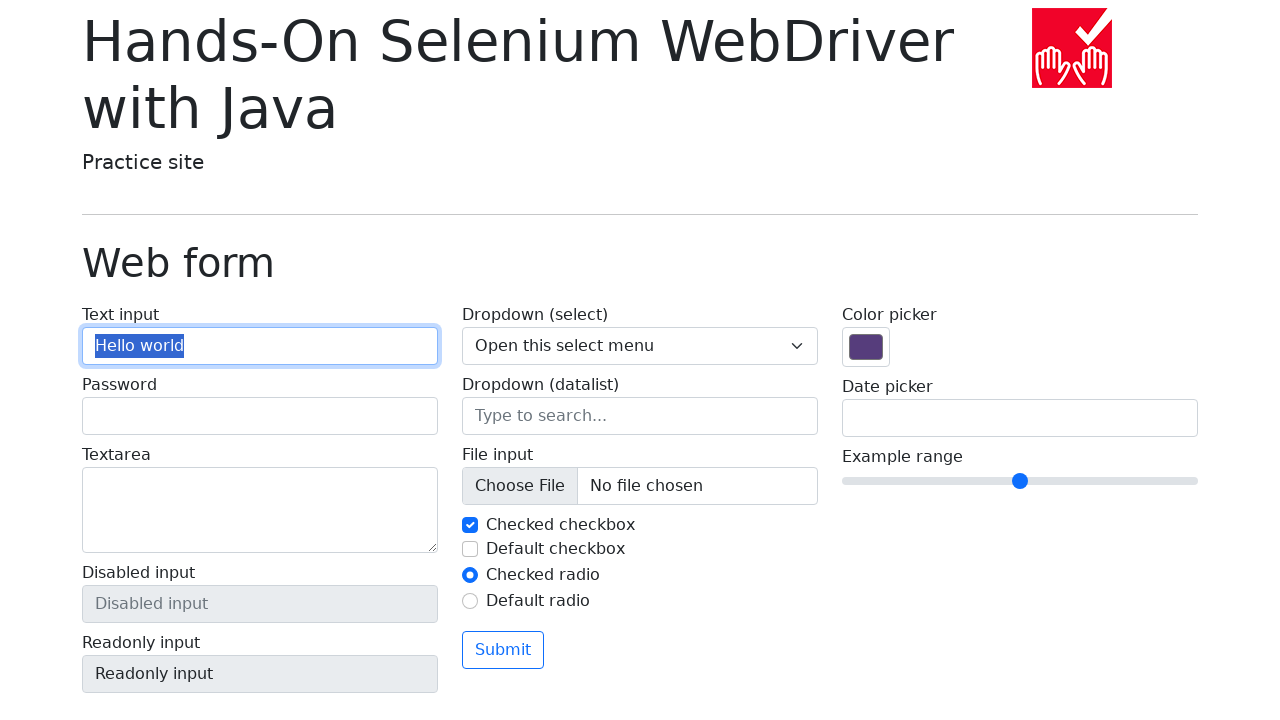

Focused on textarea field on textarea[name='my-textarea']
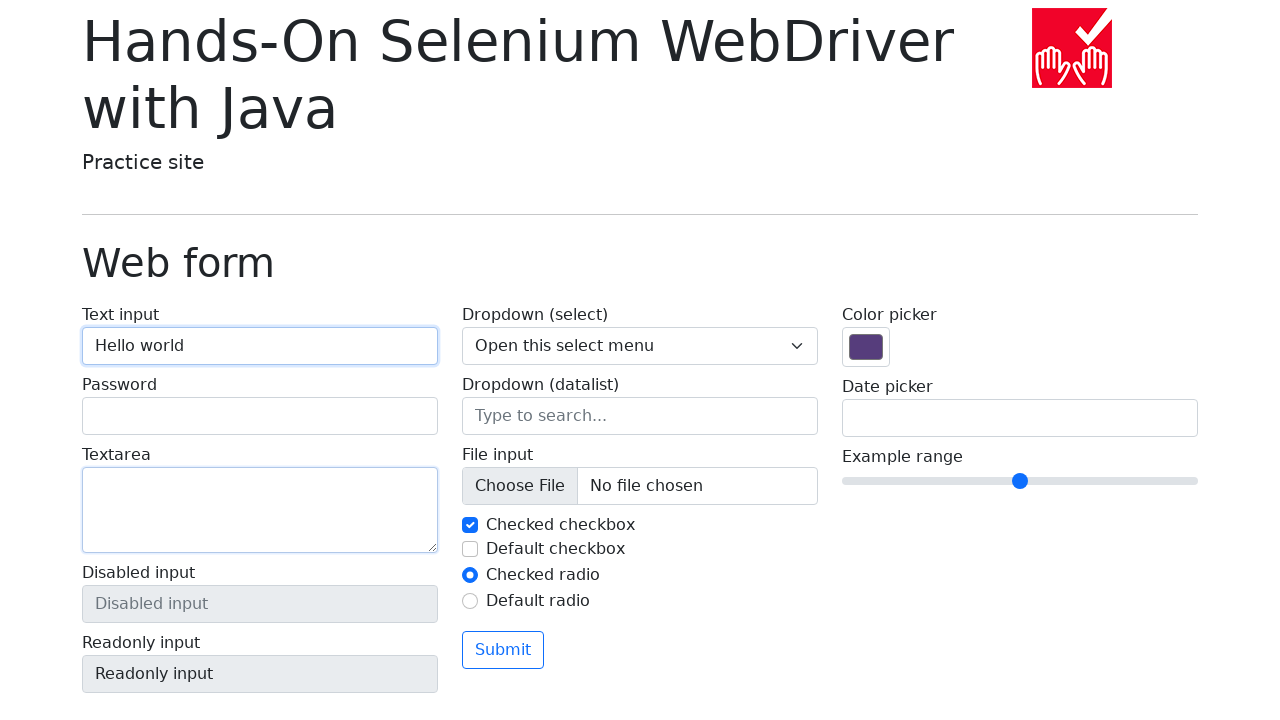

Pasted text into textarea with Ctrl+V
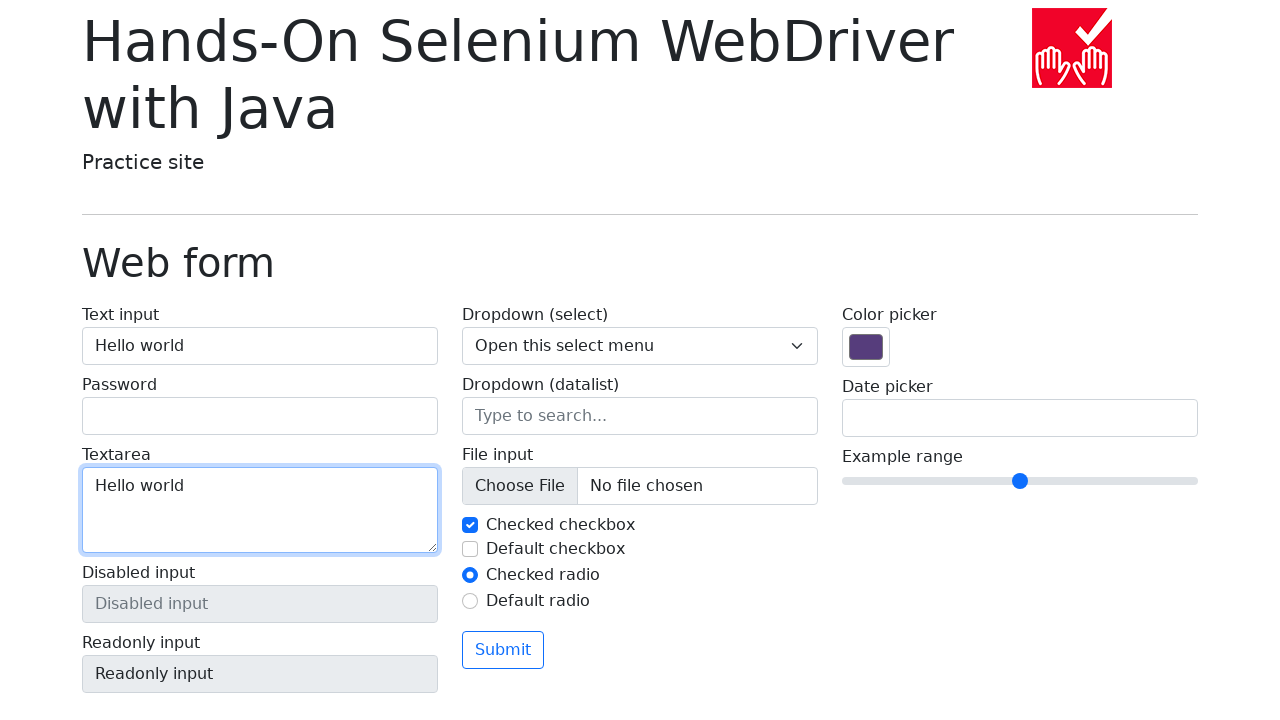

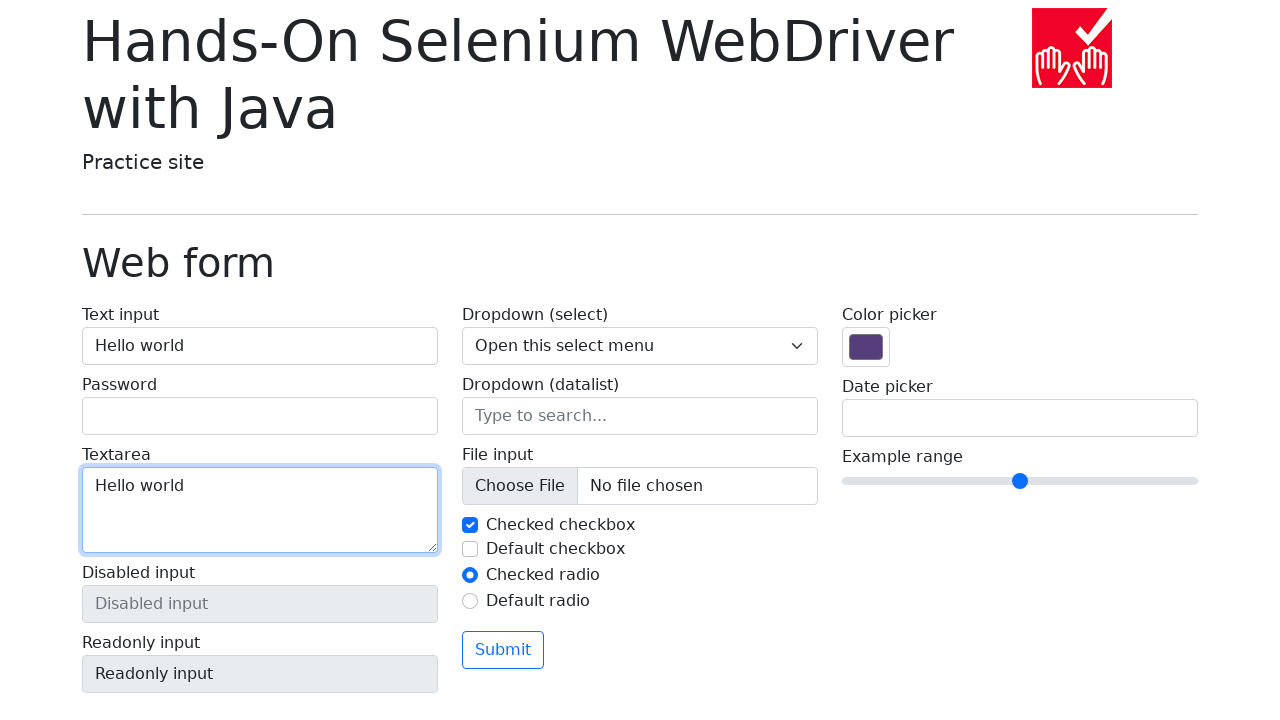